Tests right-click (context click) interaction on a dropdown menu element

Starting URL: https://bonigarcia.dev/selenium-webdriver-java/dropdown-menu.html

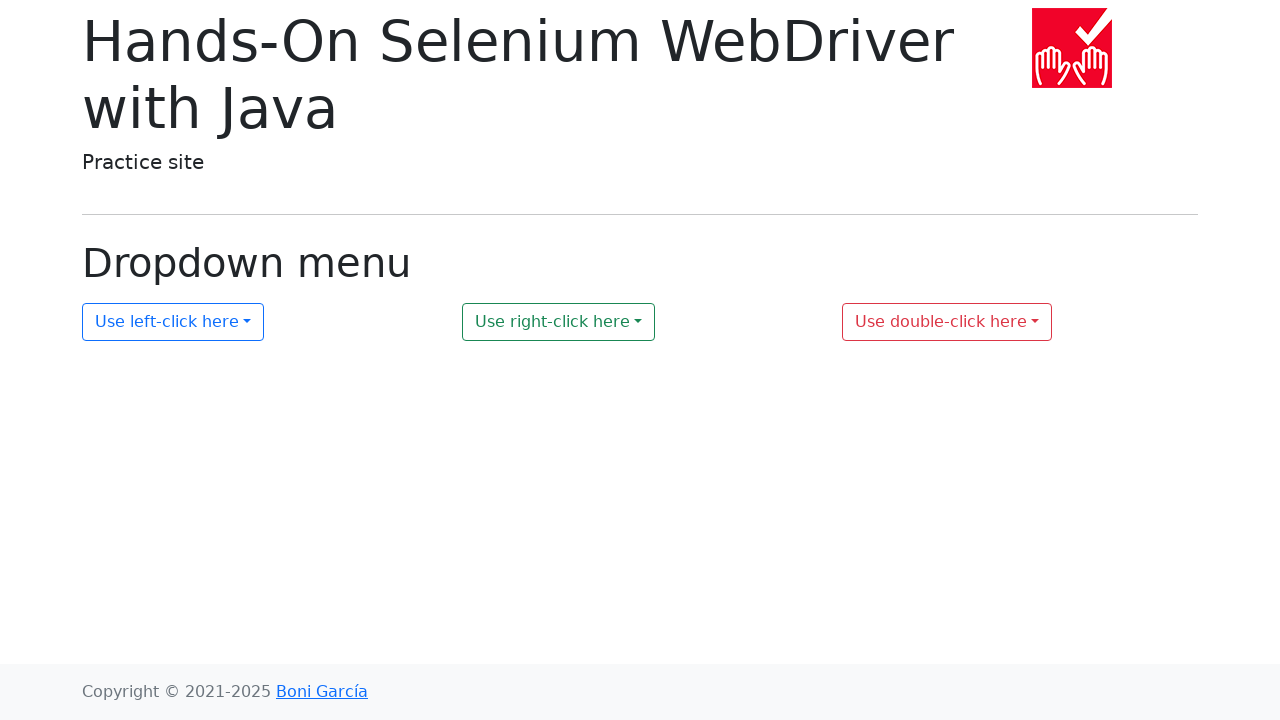

Navigated to dropdown menu test page
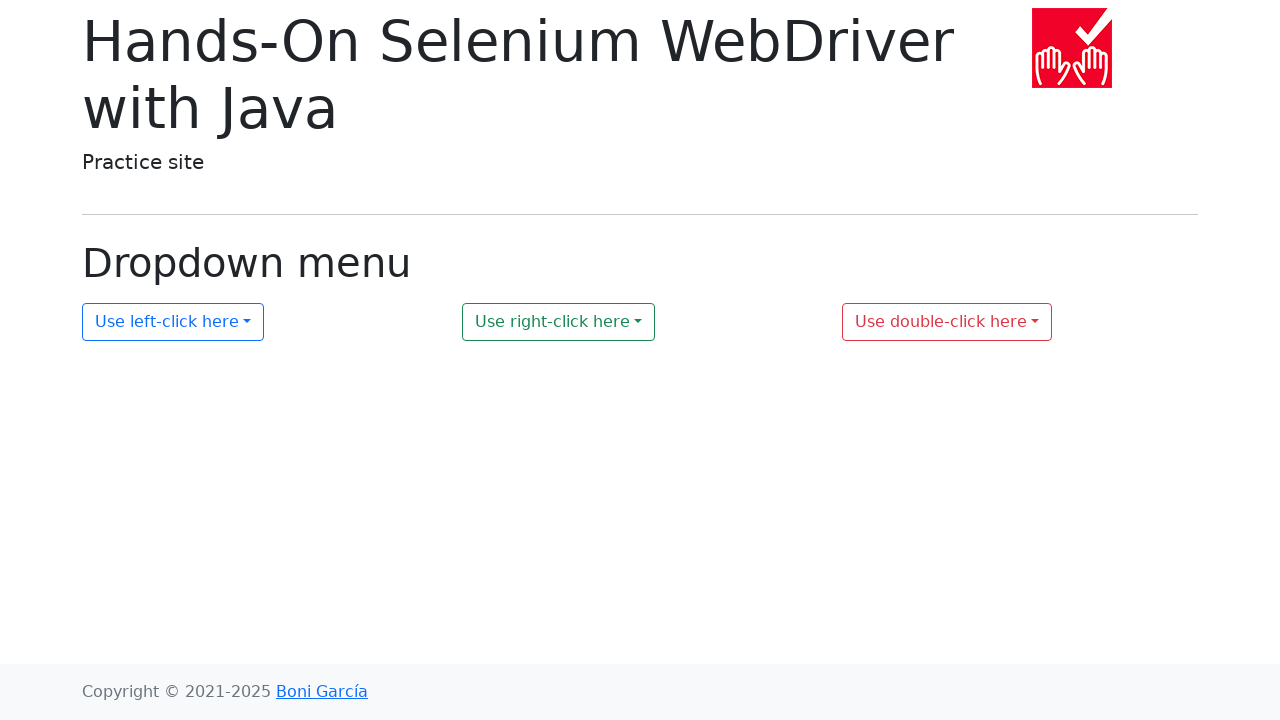

Right-clicked on the second dropdown element at (559, 322) on #my-dropdown-2
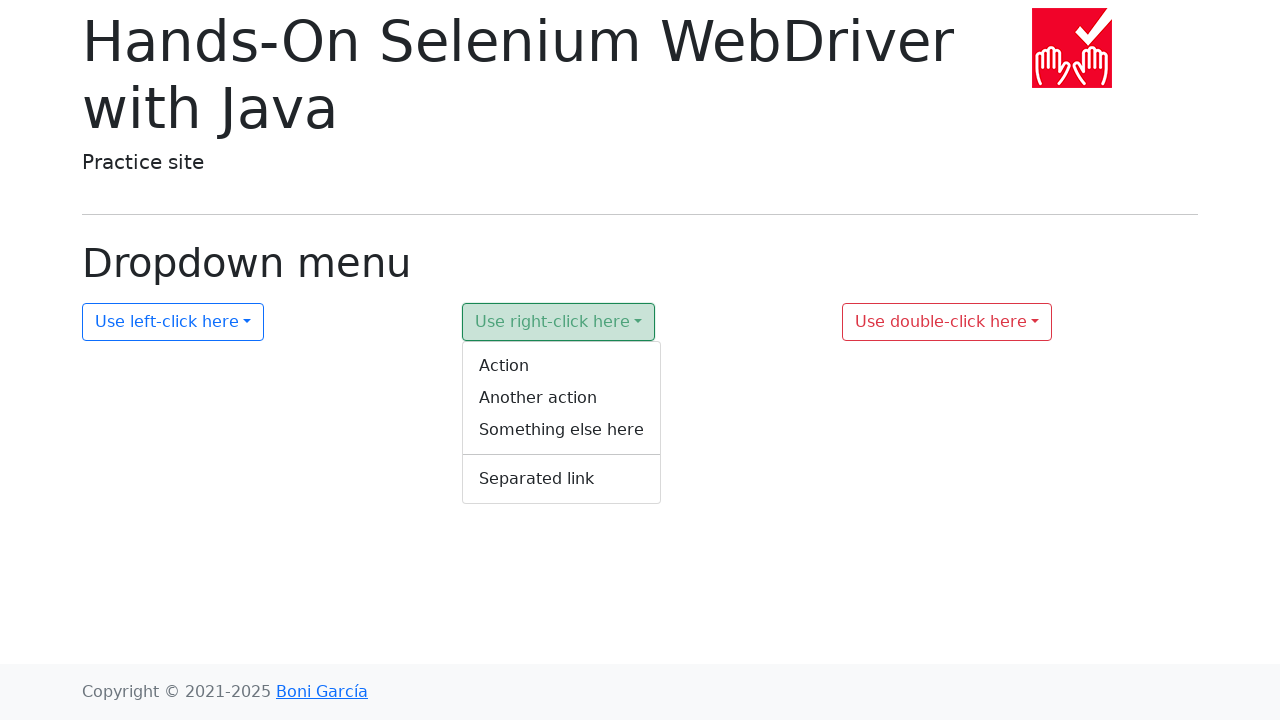

Waited for dropdown context menu to appear
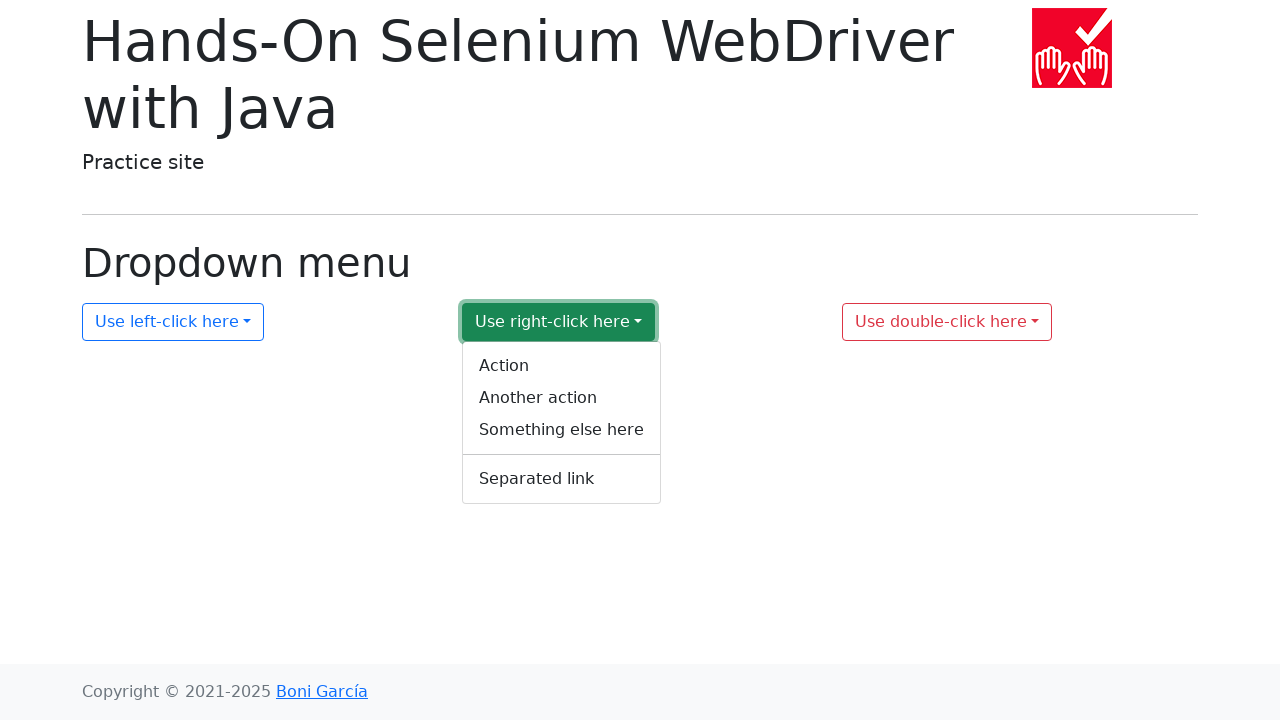

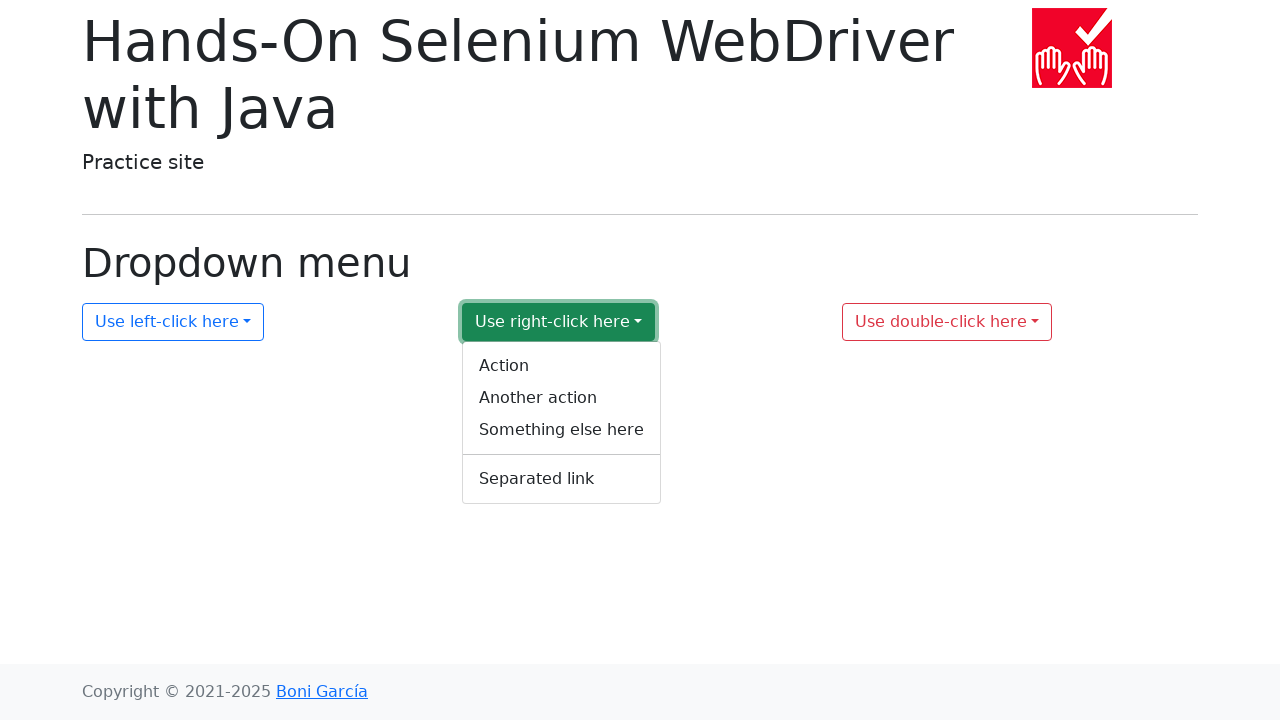